Tests filling out a text box form on DemoQA website by entering full name, email, current address, and permanent address

Starting URL: https://demoqa.com/text-box

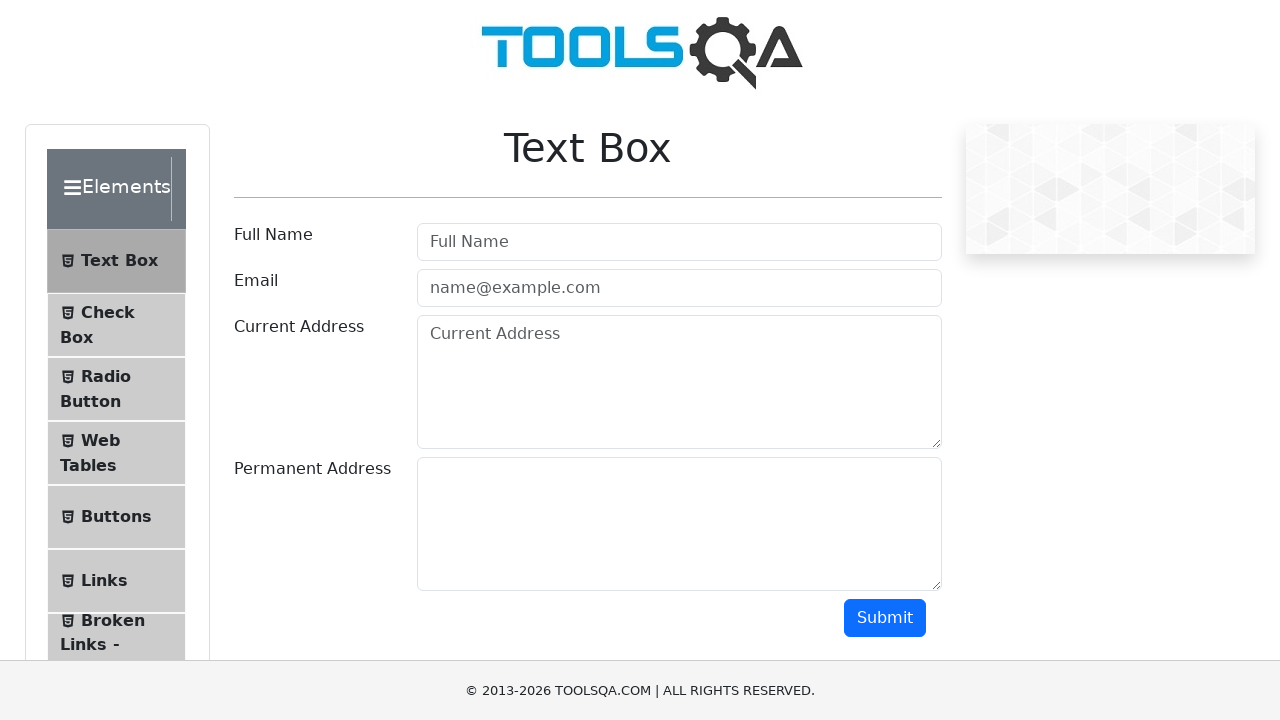

Filled full name field with 'Marcus Thompson' on input#userName
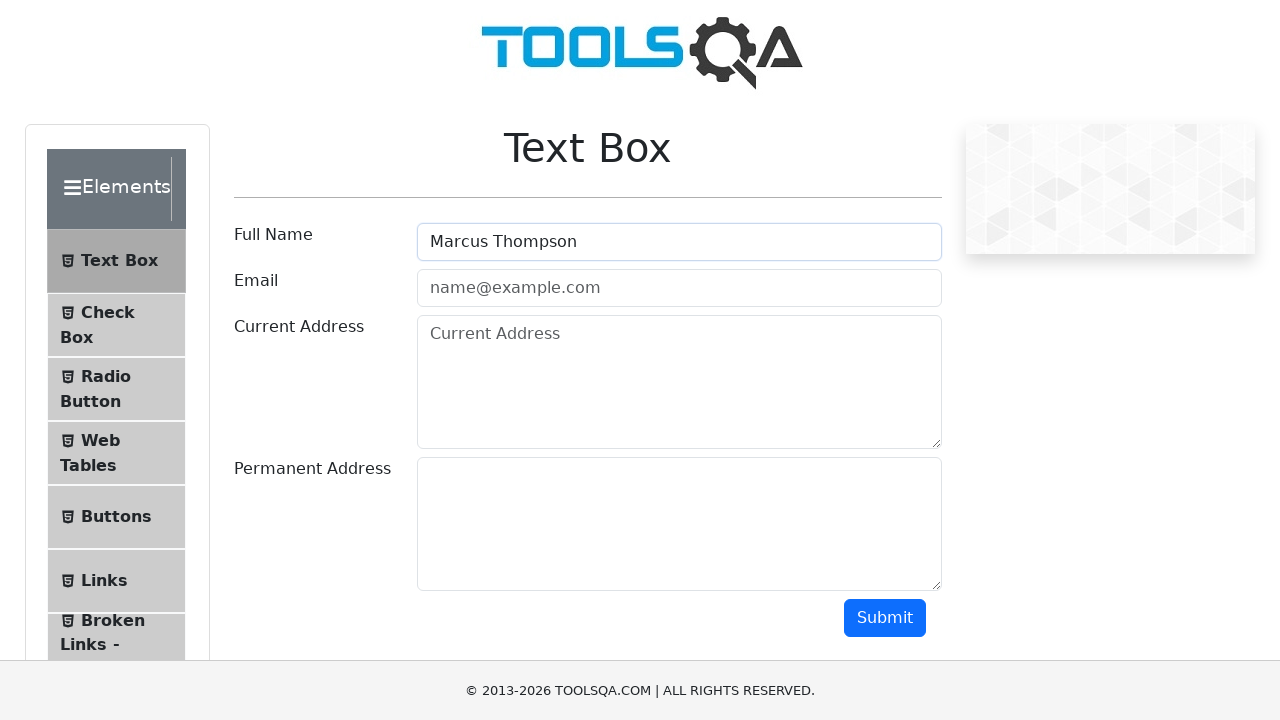

Filled email field with 'marcus.thompson@testmail.com' on input#userEmail
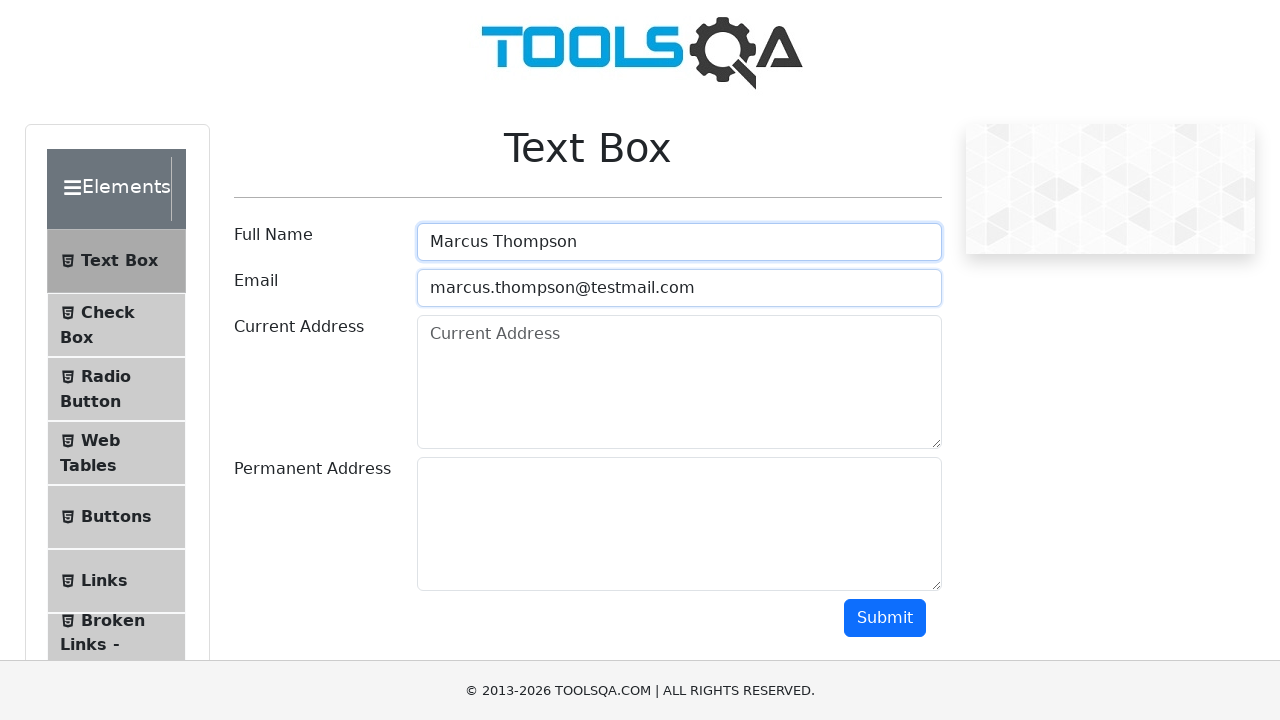

Filled current address field with 'San Francisco, California' on textarea#currentAddress
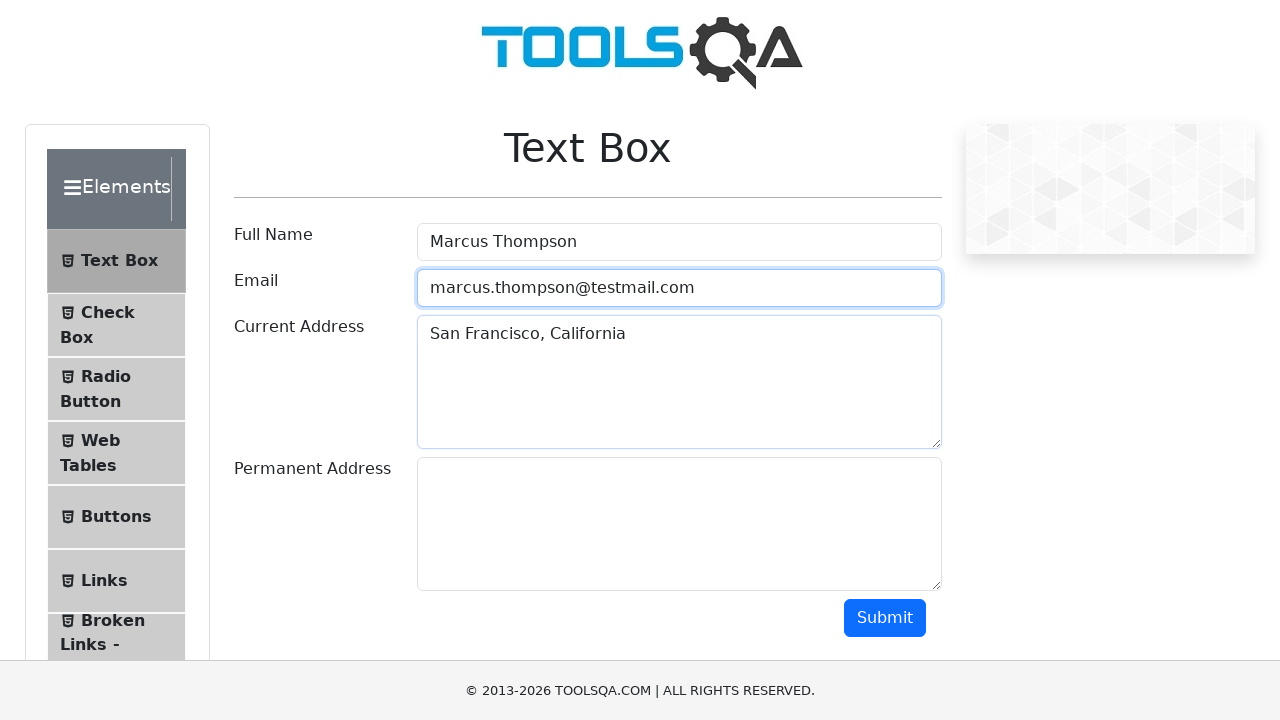

Filled permanent address field with 'Seattle, Washington' on textarea#permanentAddress
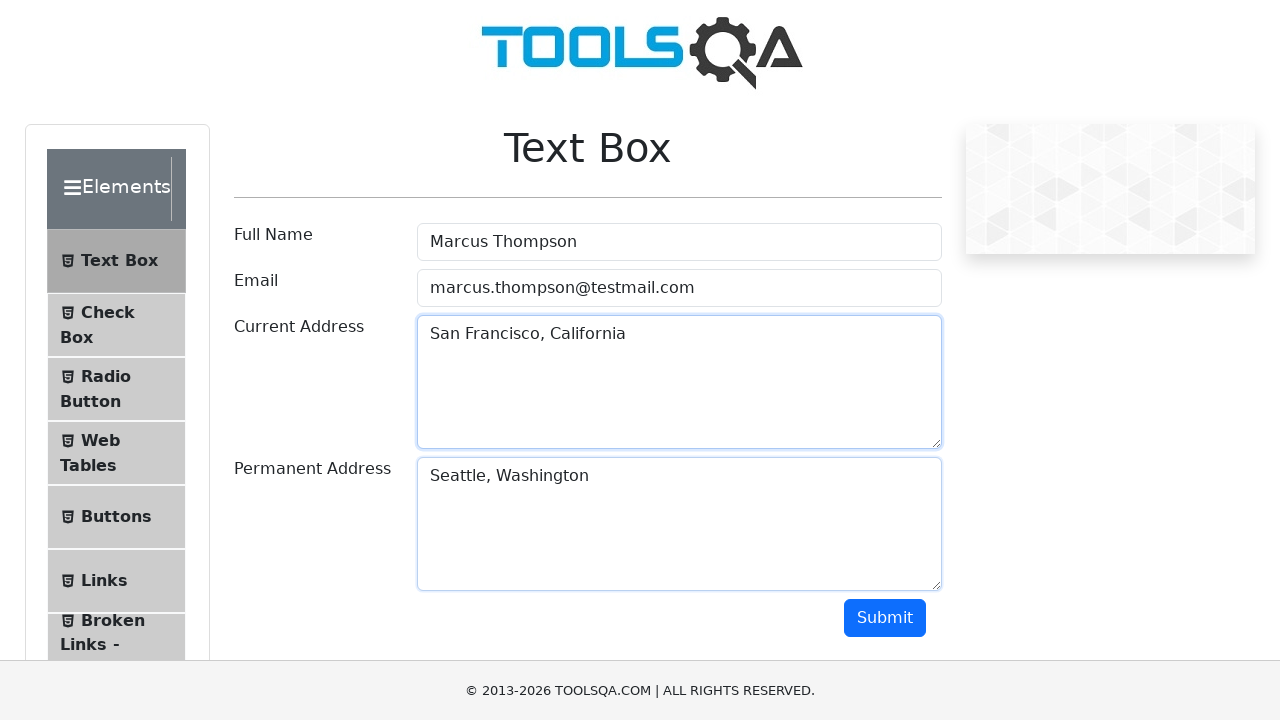

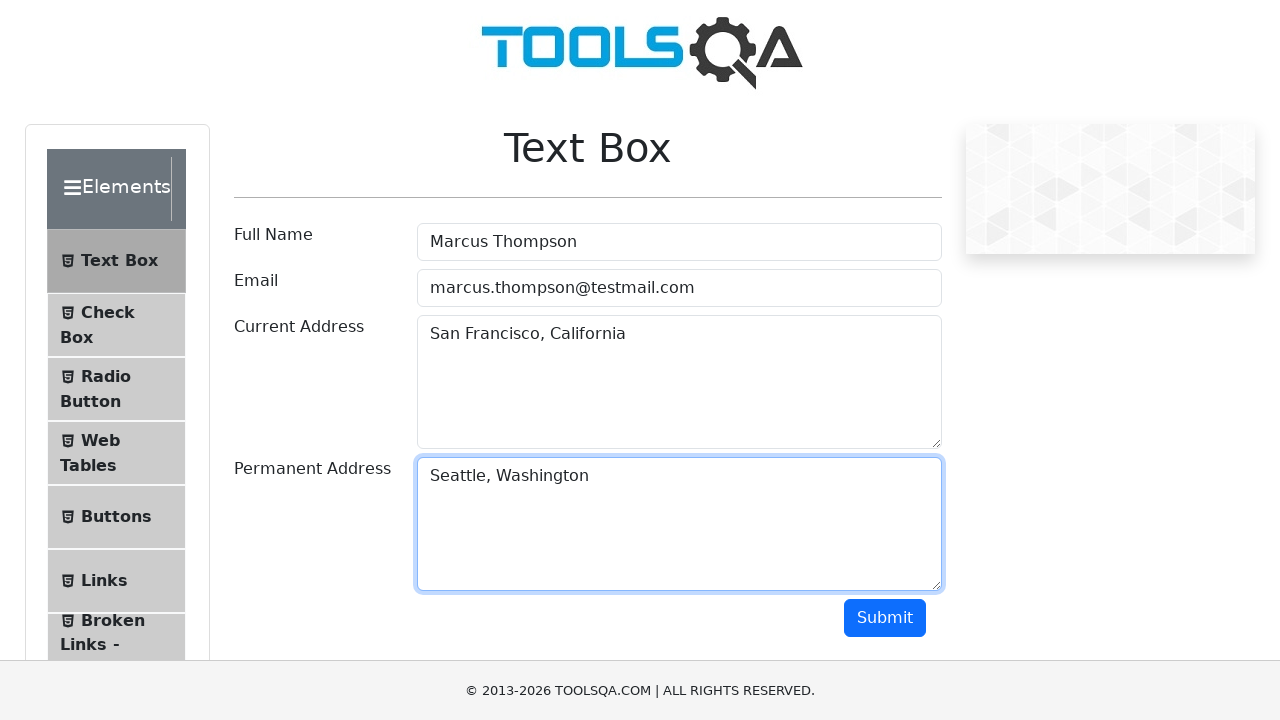